Verifies the Target Circle benefits page displays the expected number of benefit cells and header links

Starting URL: https://www.target.com/l/target-circle/-/N-pzno9

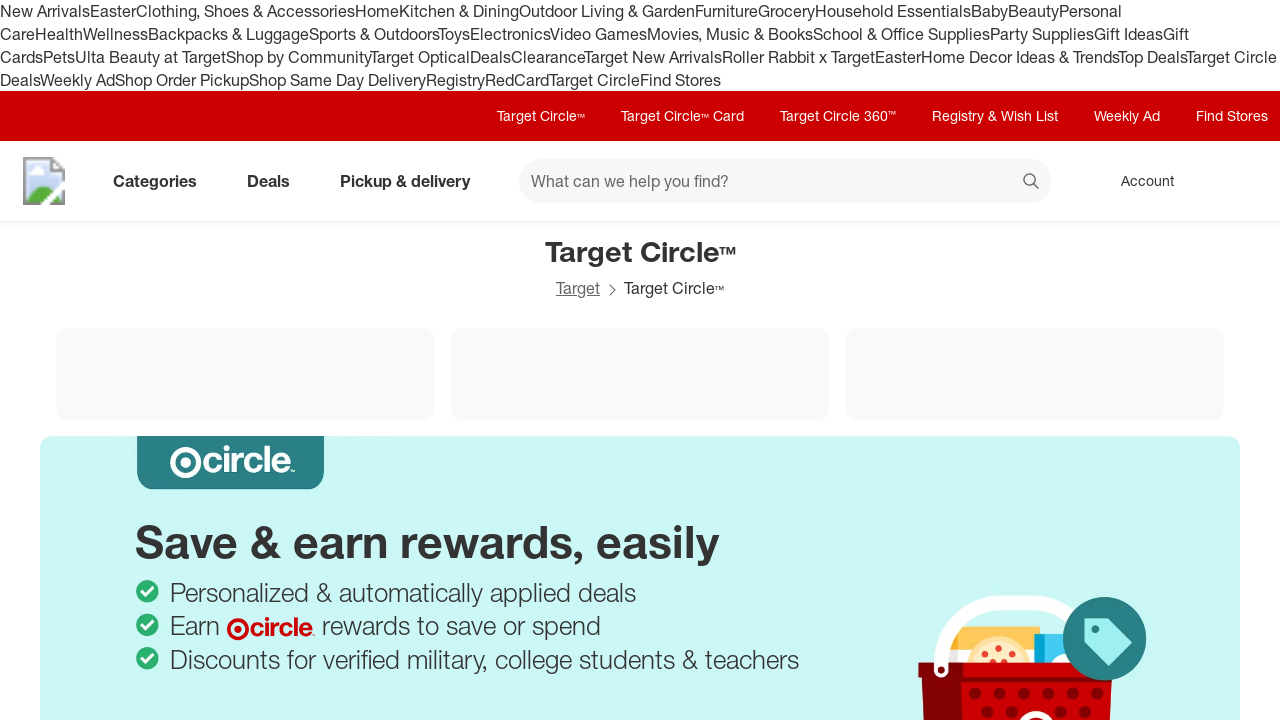

Waited for utility header container to be present
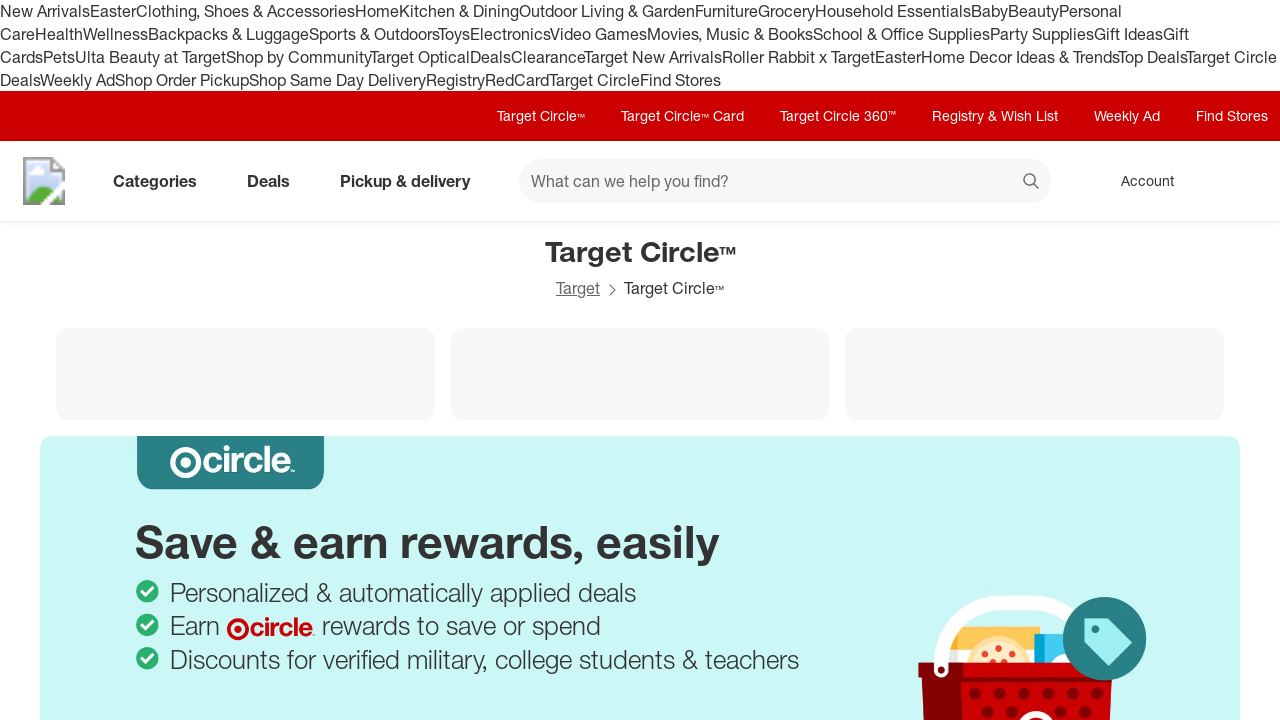

Located utility header links
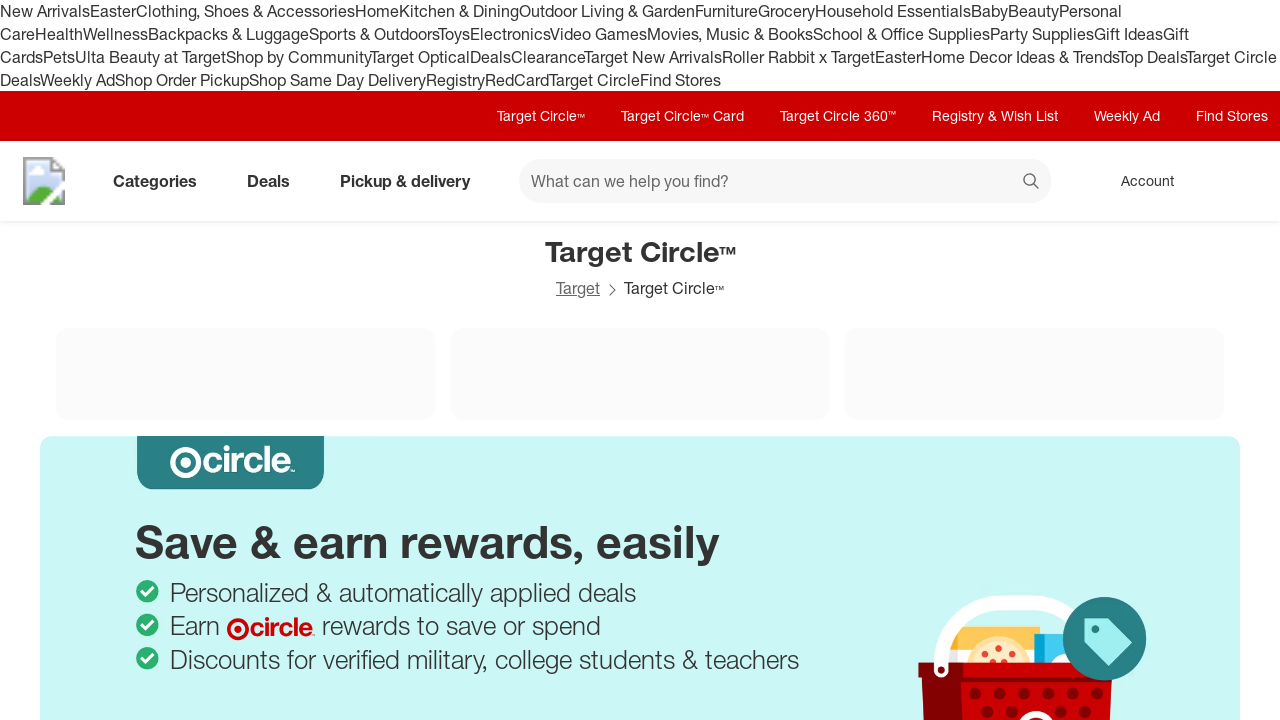

Verified that utility header contains at least one link
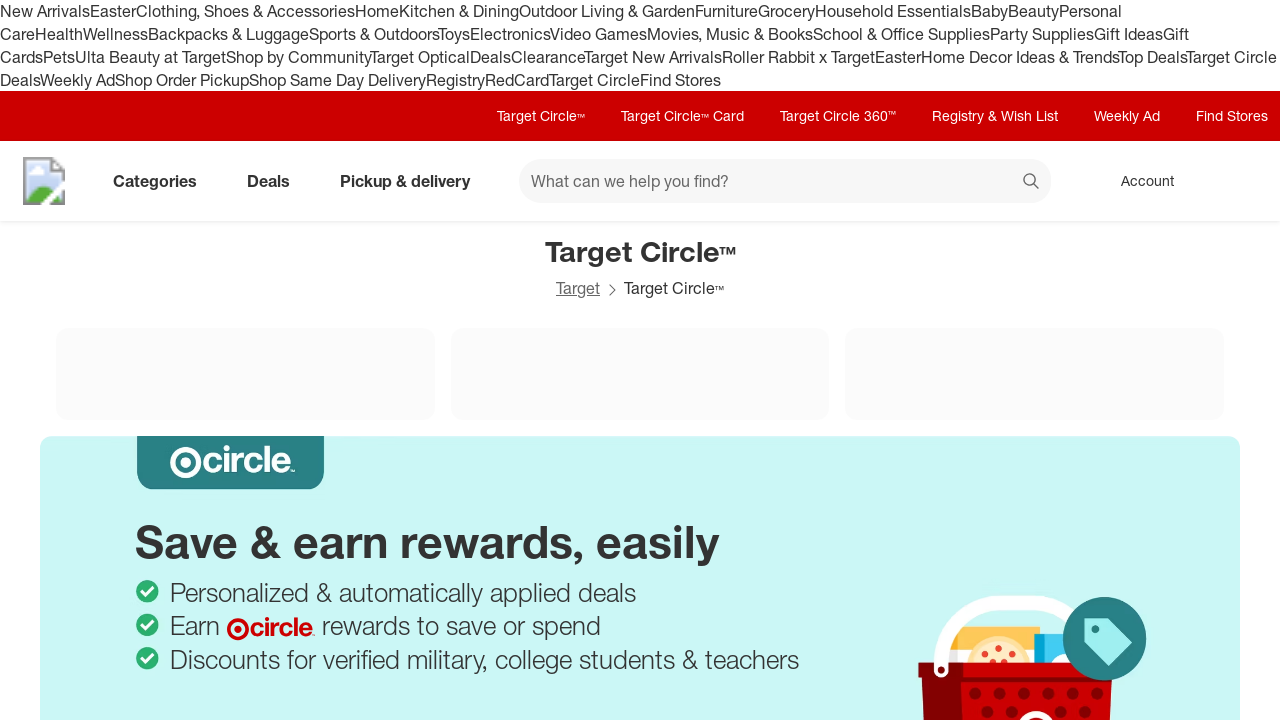

Located benefit cell components
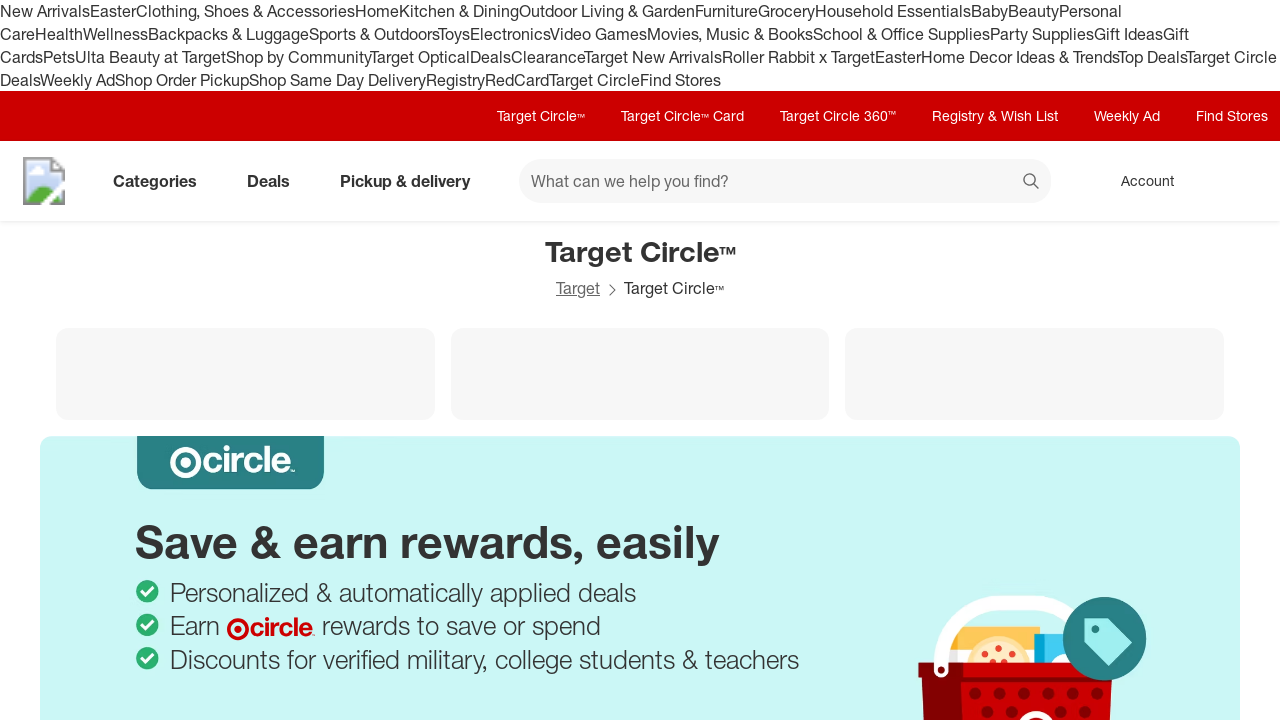

Waited for benefit cells to be loaded
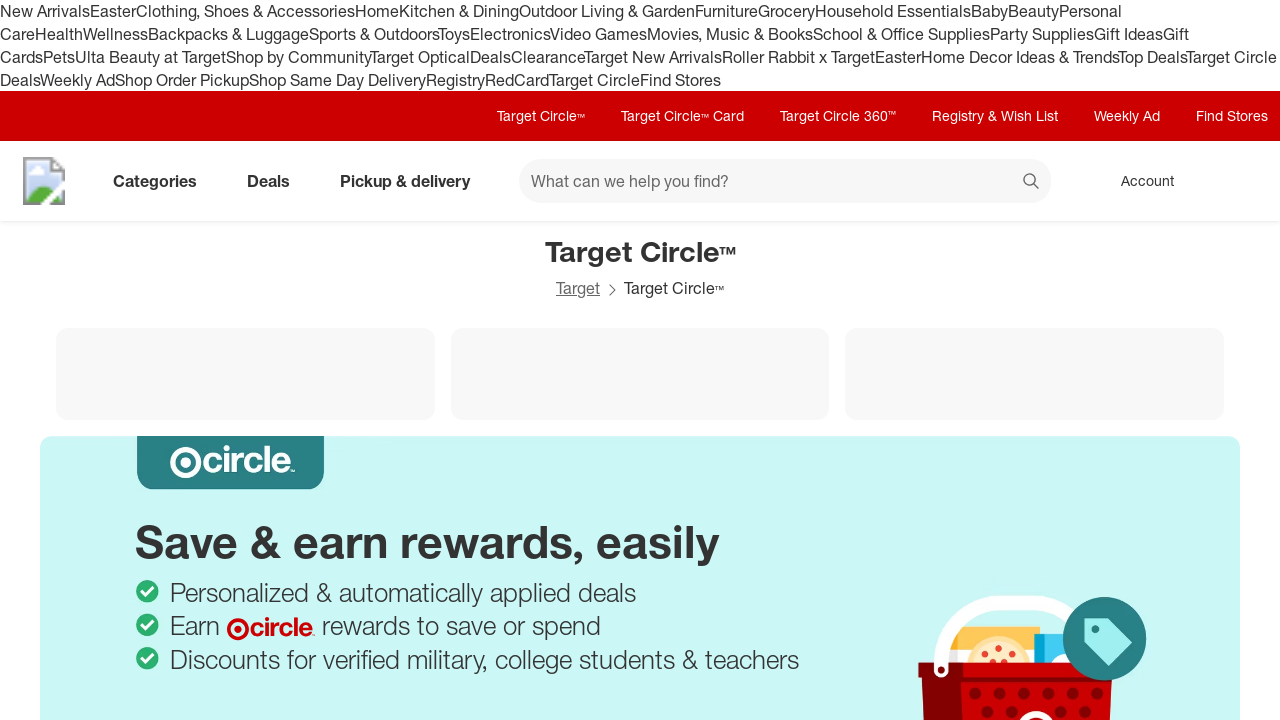

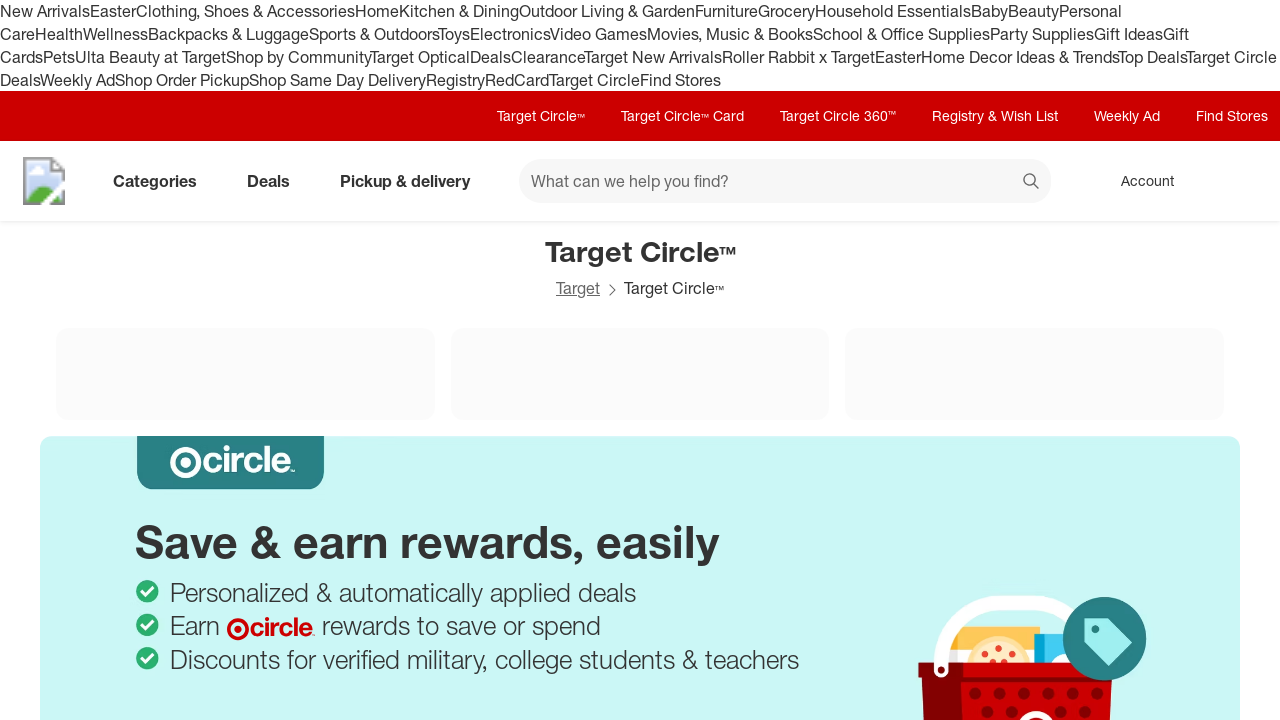